Tests a math challenge page by reading a value, calculating a mathematical formula (log of absolute value of 12*sin(x)), entering the result, checking a checkbox, selecting a radio button, and submitting the form.

Starting URL: http://suninjuly.github.io/math.html

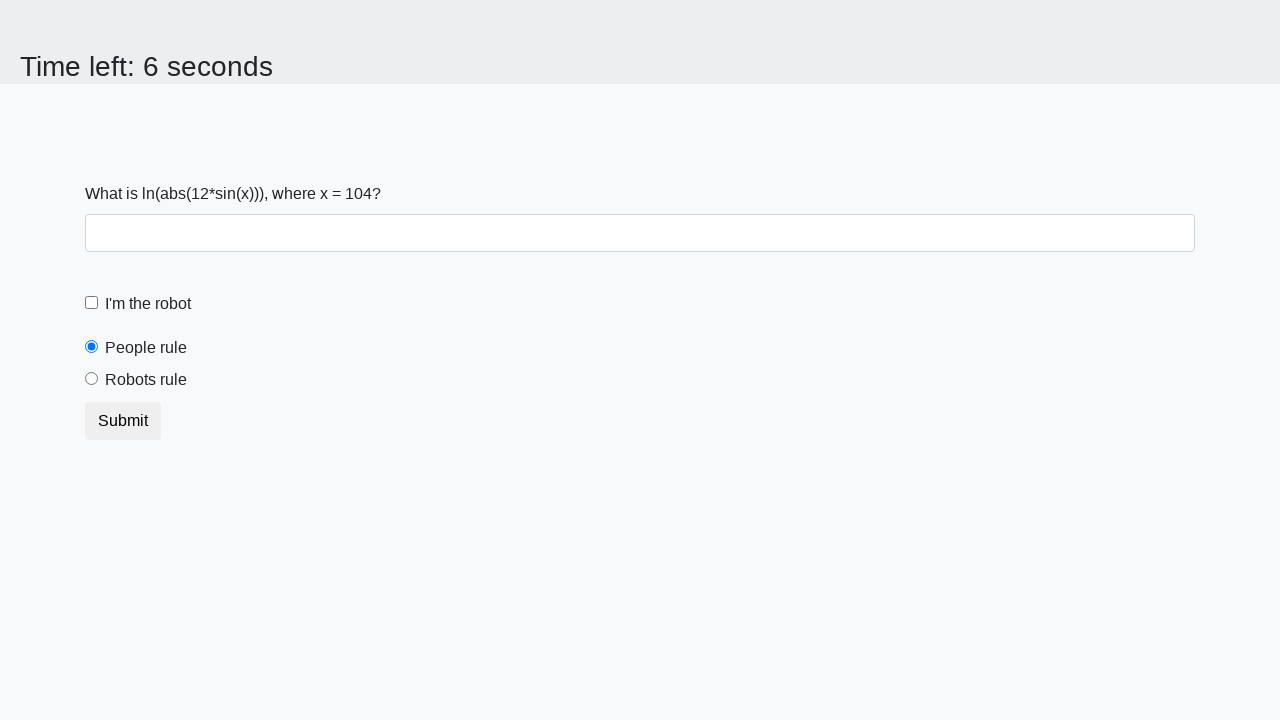

Retrieved x value from the page: 104
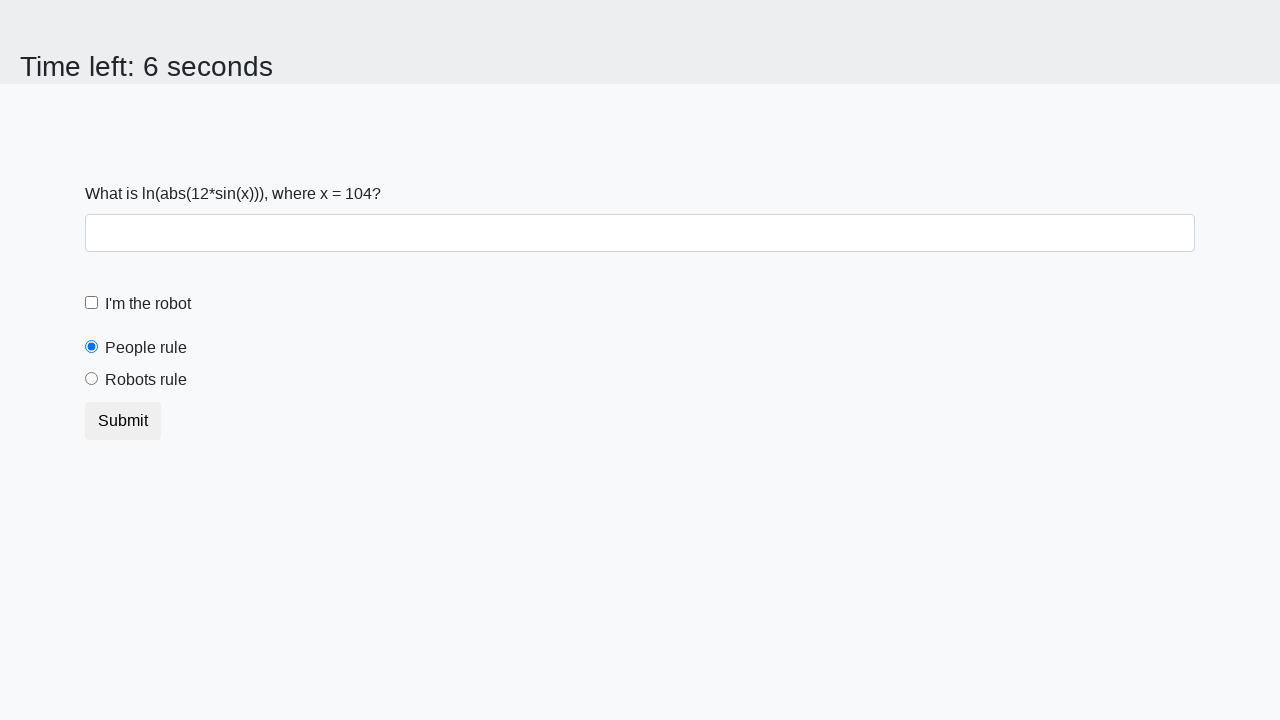

Calculated formula result: log(abs(12*sin(104))) = 1.3505295672594537
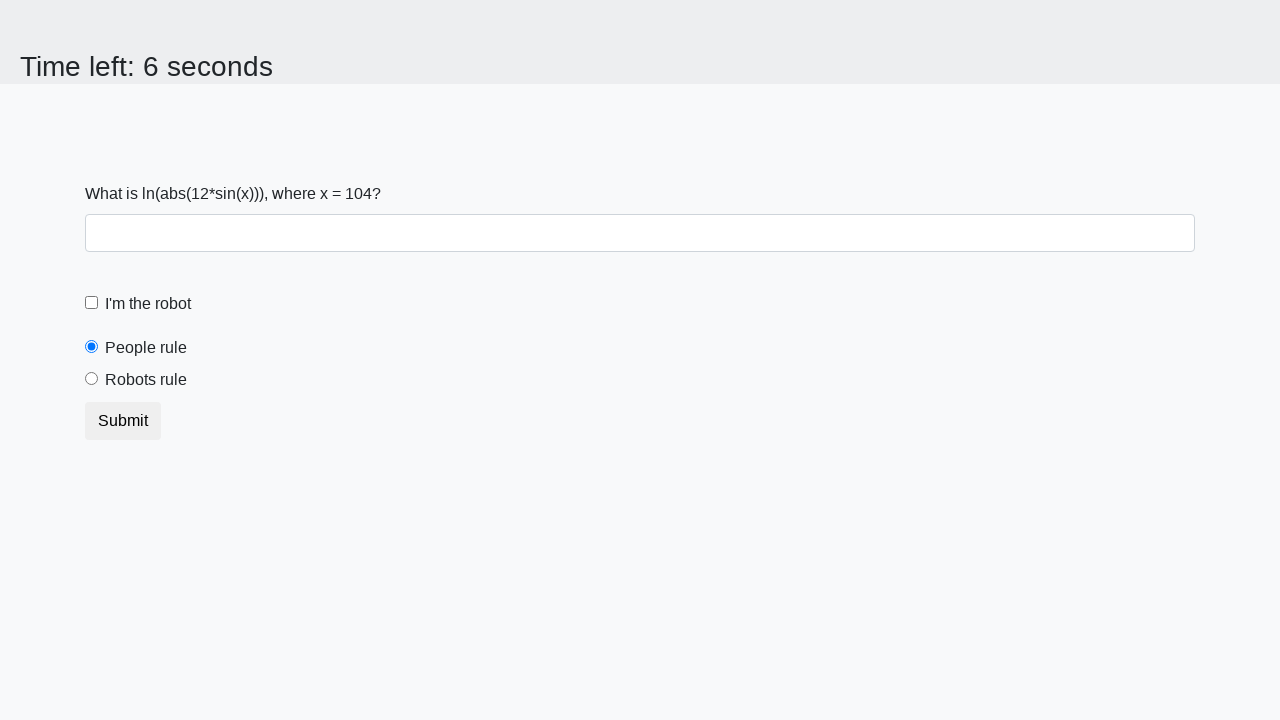

Filled answer field with calculated result: 1.3505295672594537 on #answer
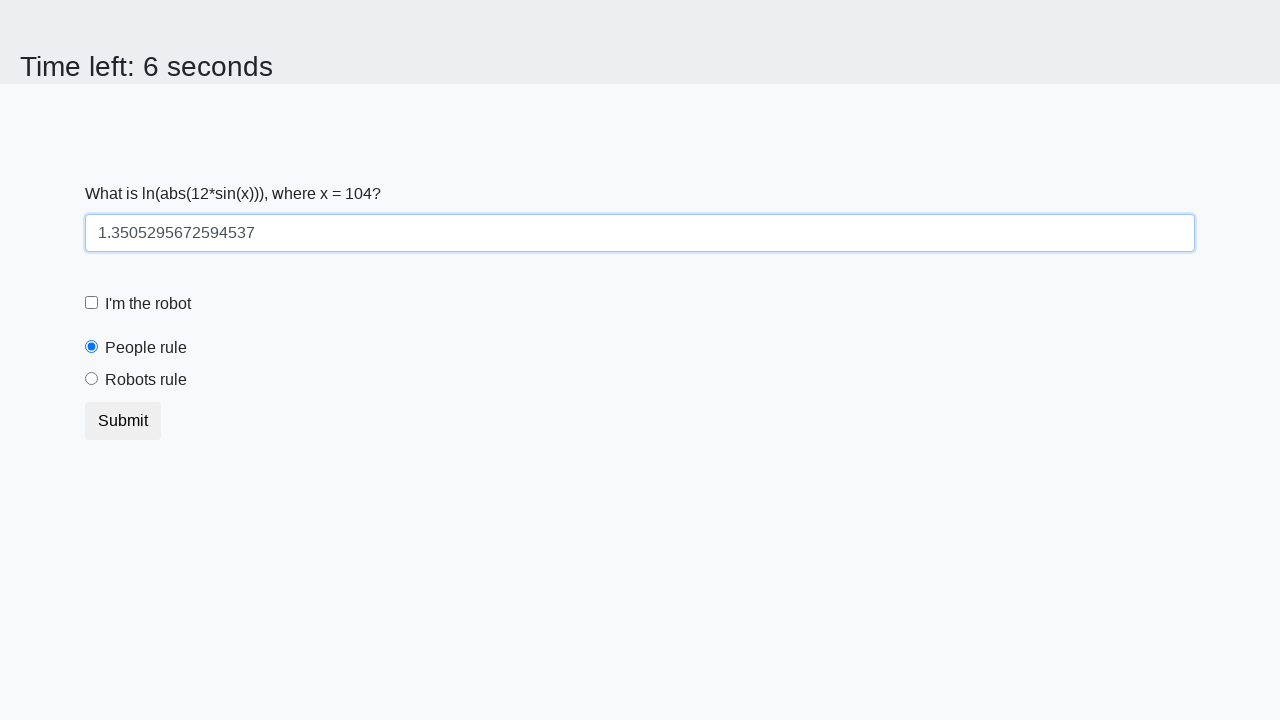

Checked the robot checkbox at (148, 304) on label[for='robotCheckbox']
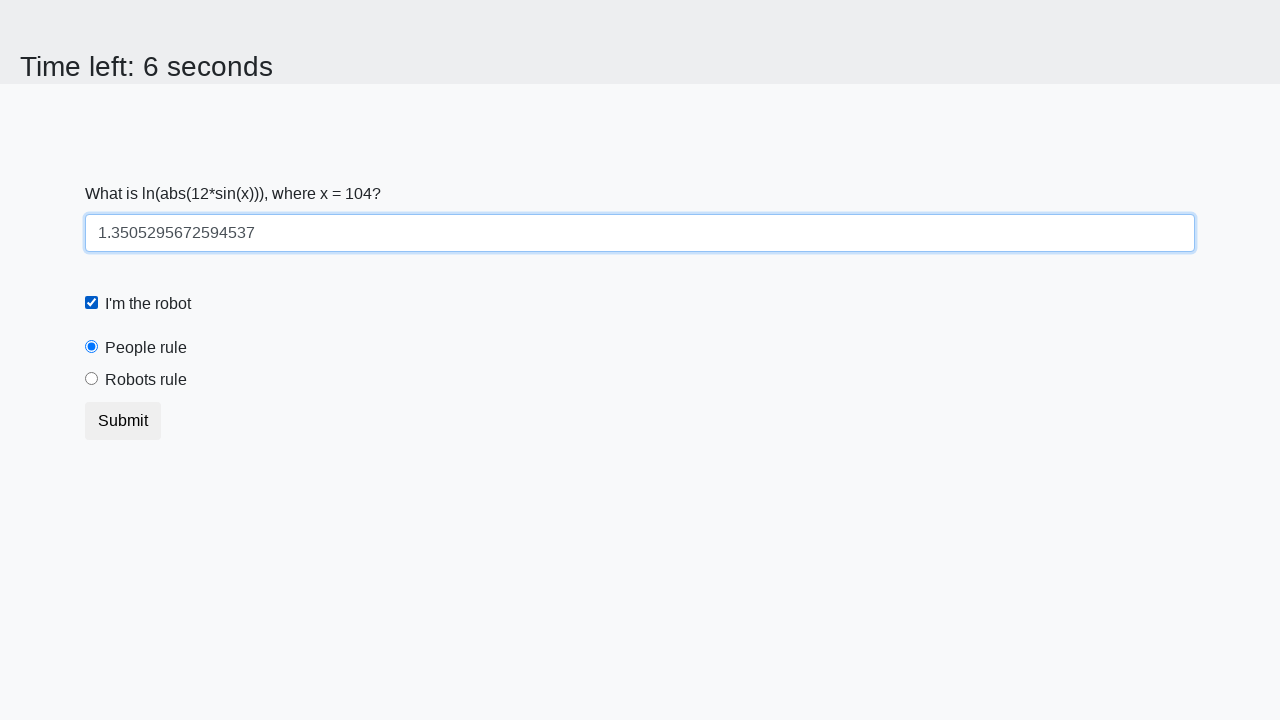

Selected the 'robots rule' radio button at (146, 380) on label[for='robotsRule']
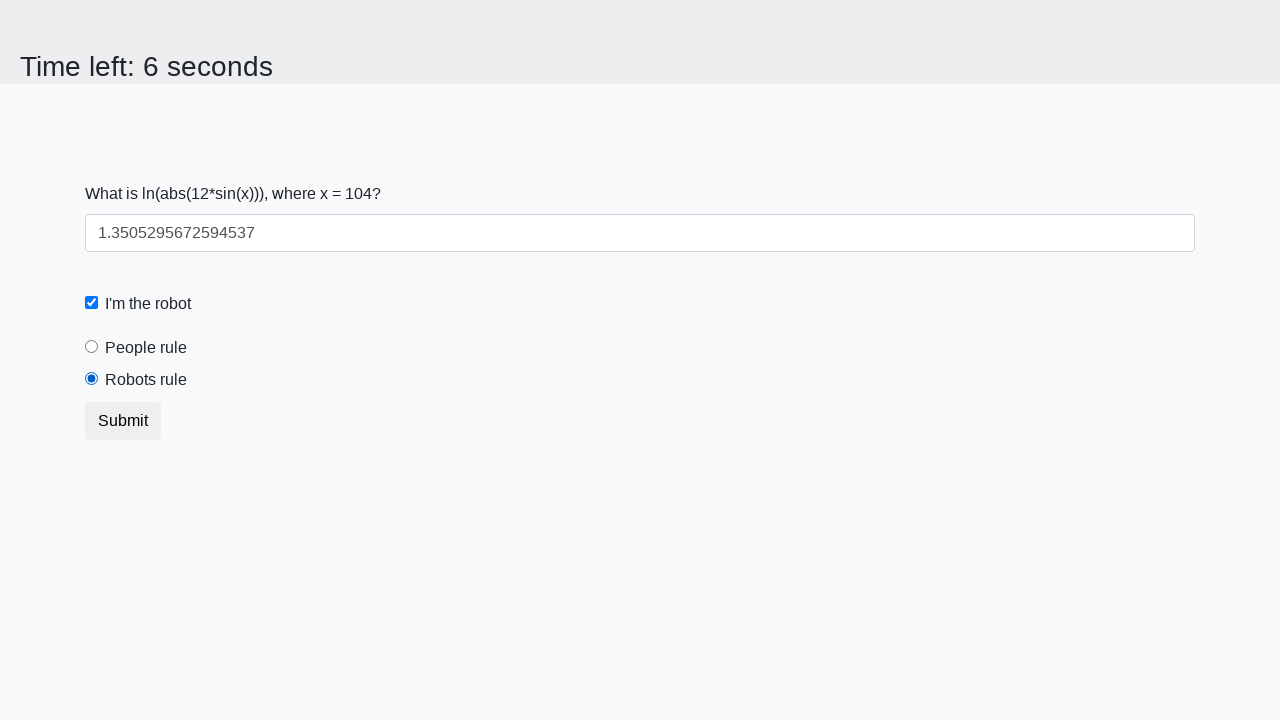

Clicked the submit button to complete the form at (123, 421) on .btn
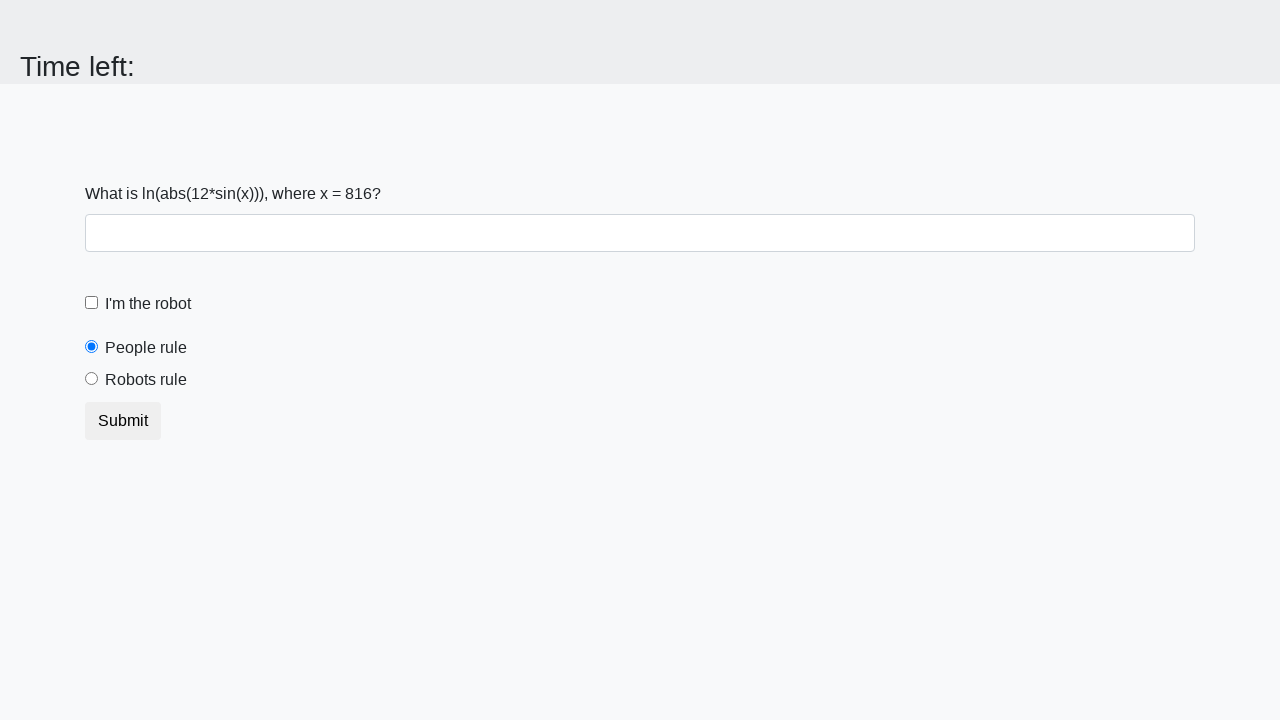

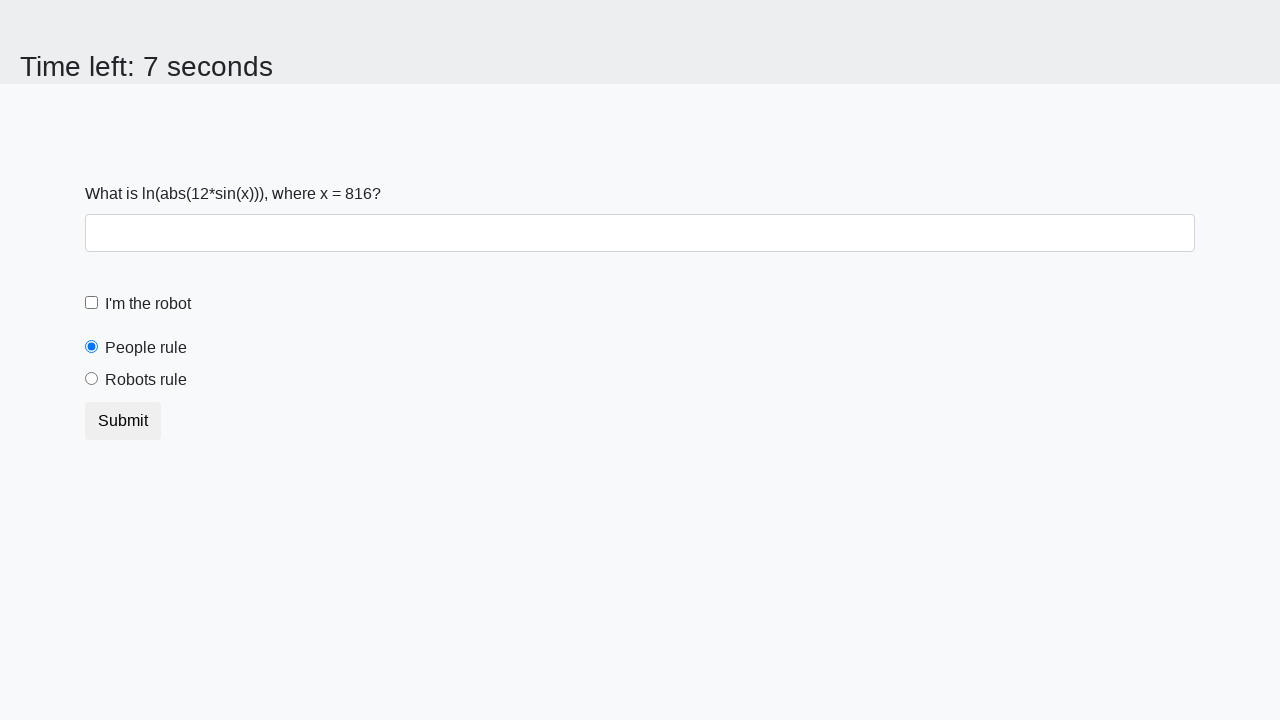